Fills the userName input field with a name and validates the form field on the DemoQA text-box page

Starting URL: https://demoqa.com/text-box

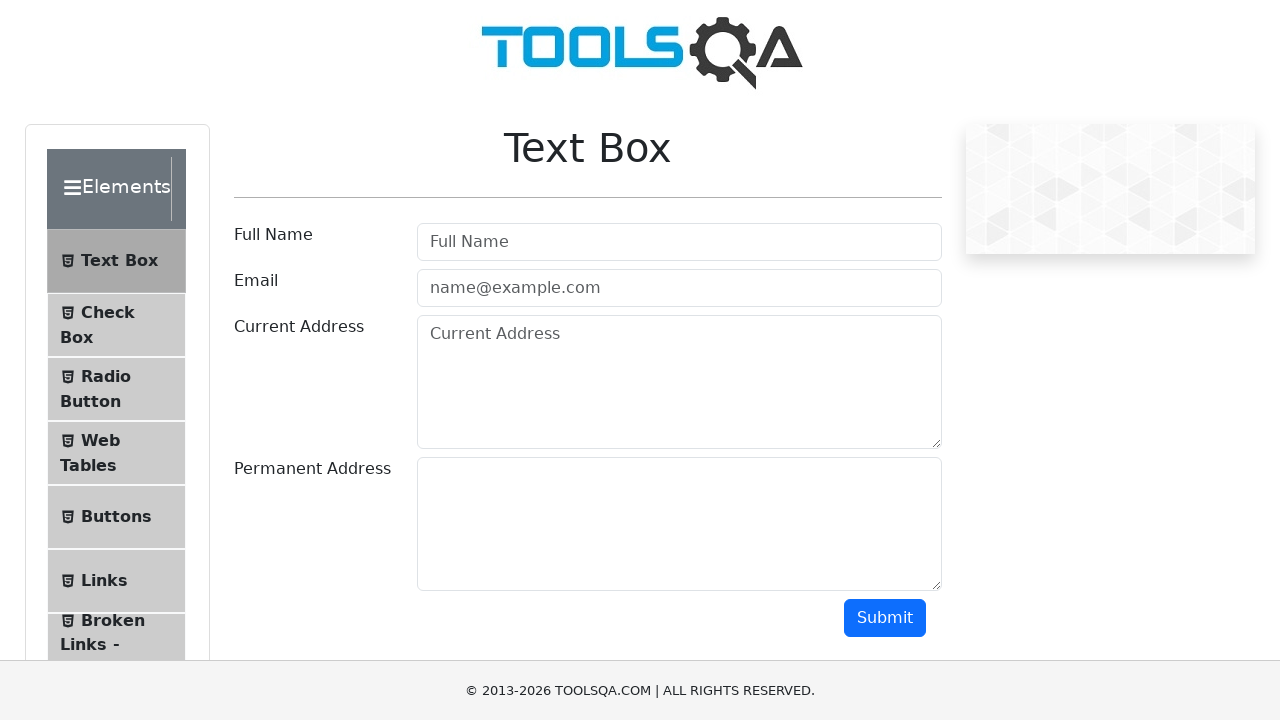

Scrolled down 200 pixels to view the form
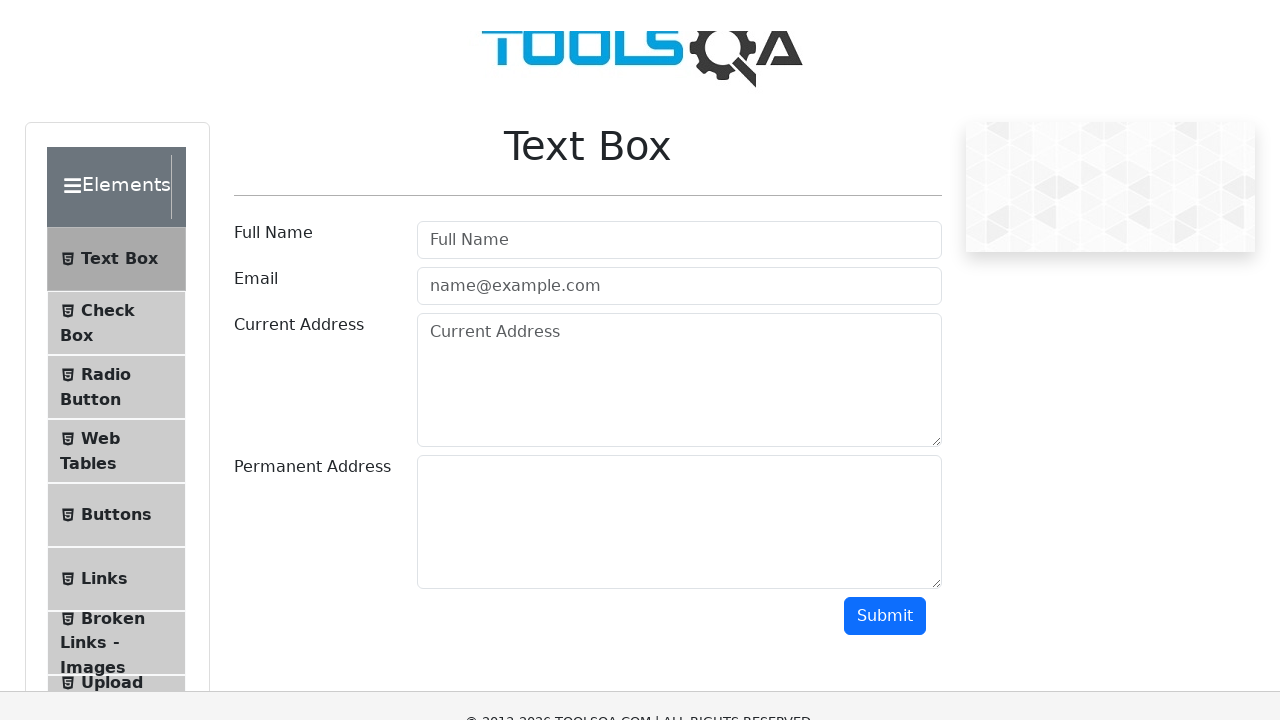

Filled userName input field with 'jesus' on //input[contains(@id,'userName')]
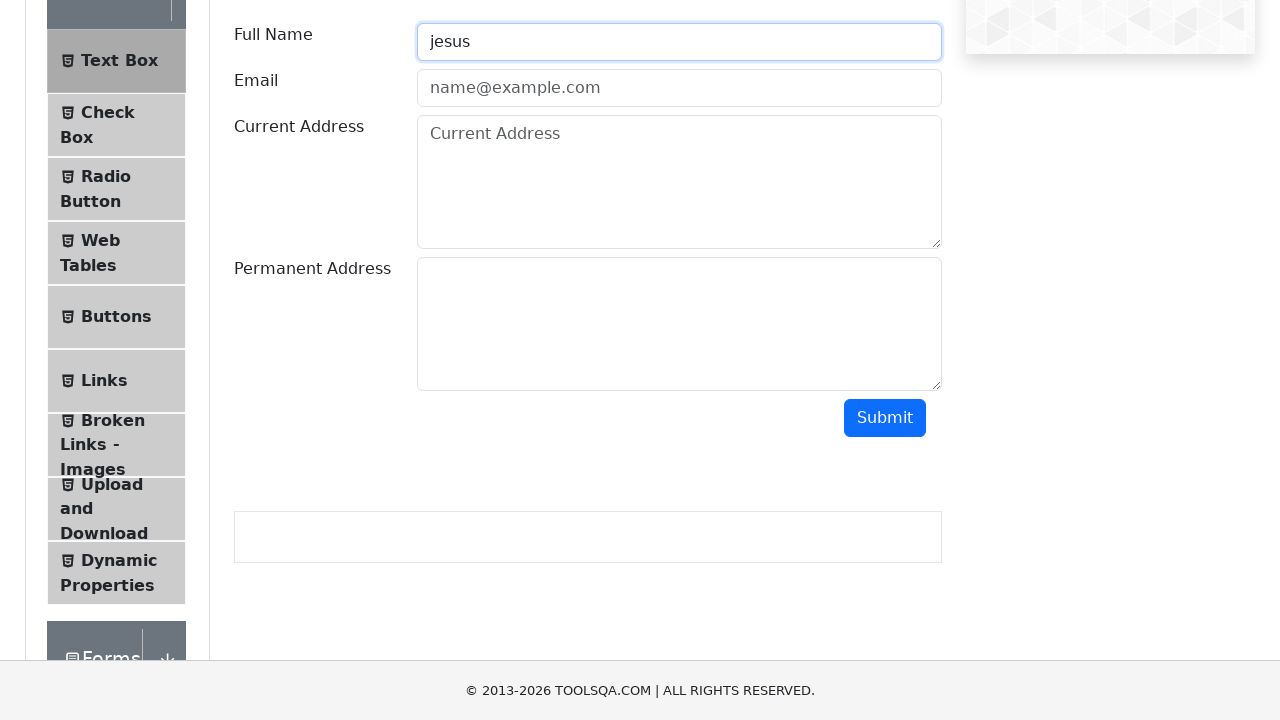

Validated that userName field is filled and visible
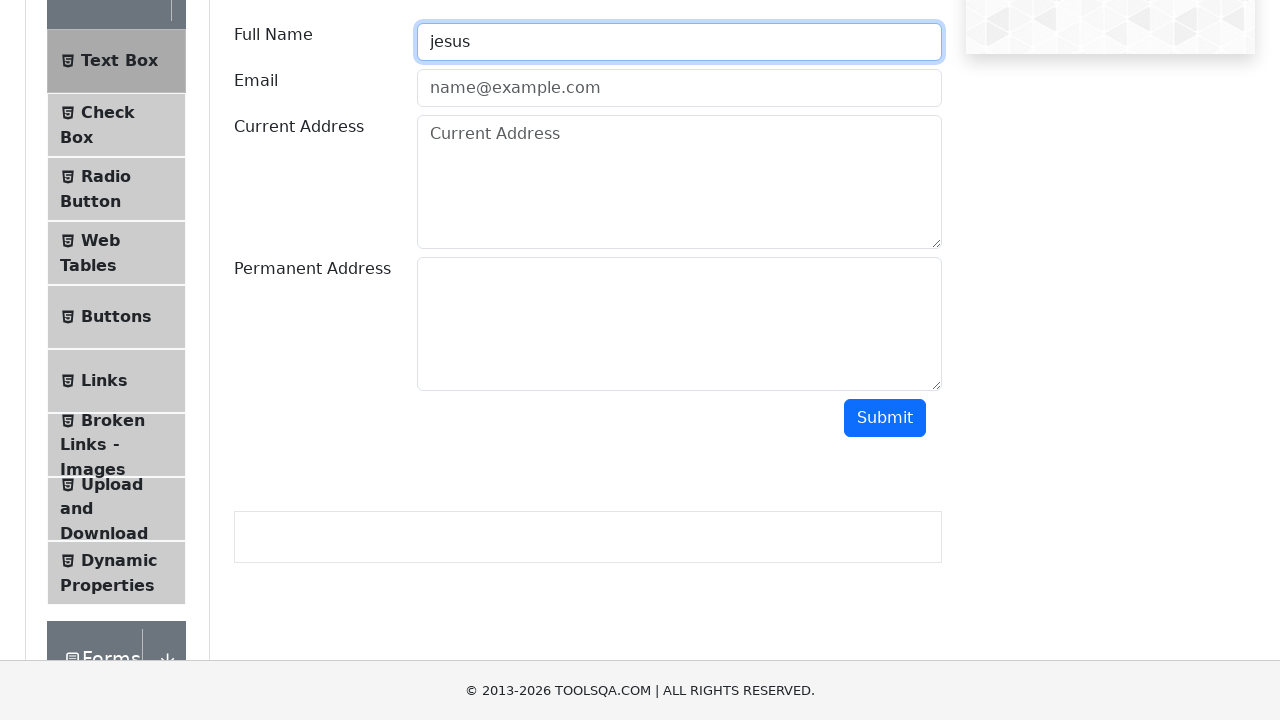

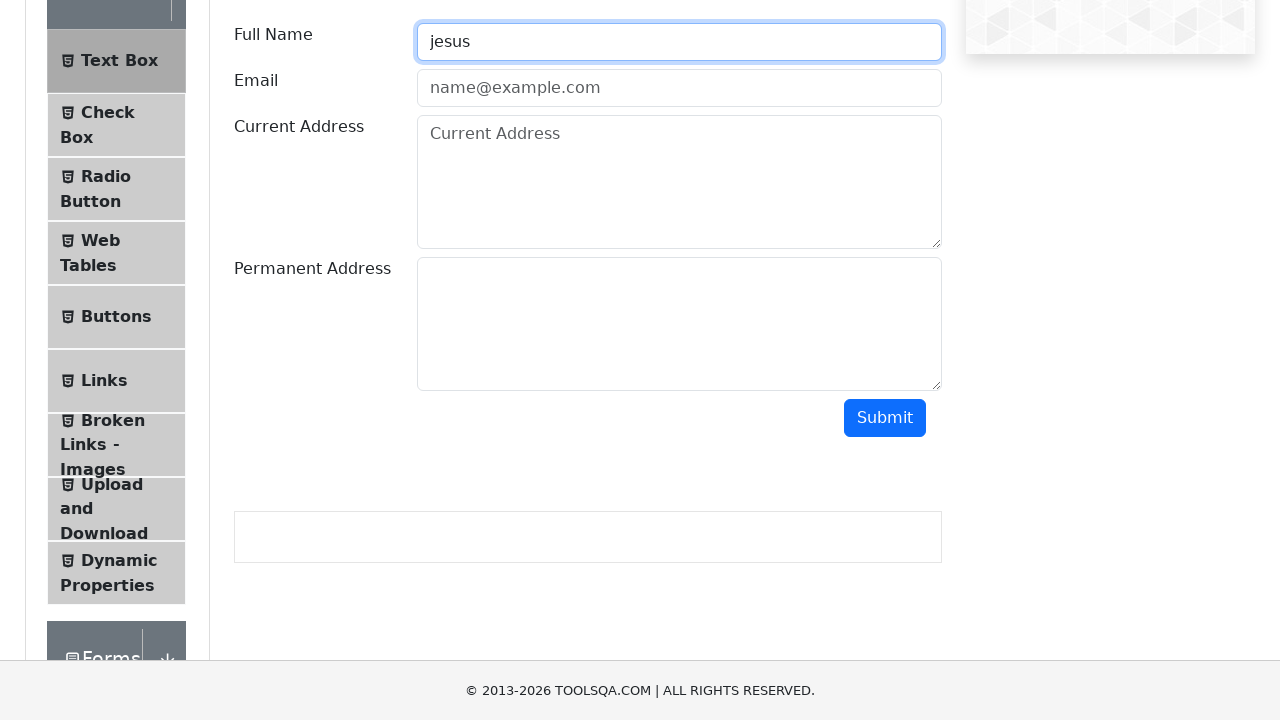